Navigates to a GitHub Pages site and fills an input field with text

Starting URL: https://klaudilag.github.io/

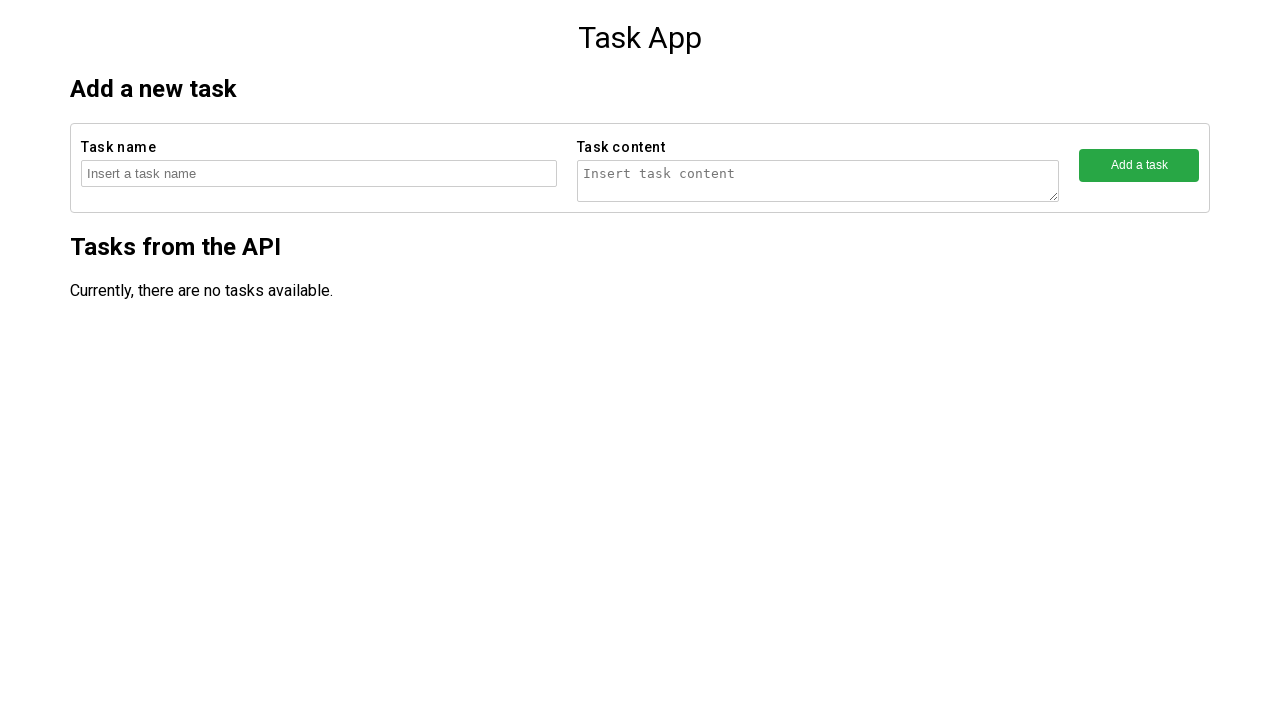

Filled input field with 'New robotic task' on //html/body/main/section/form/fieldset/input
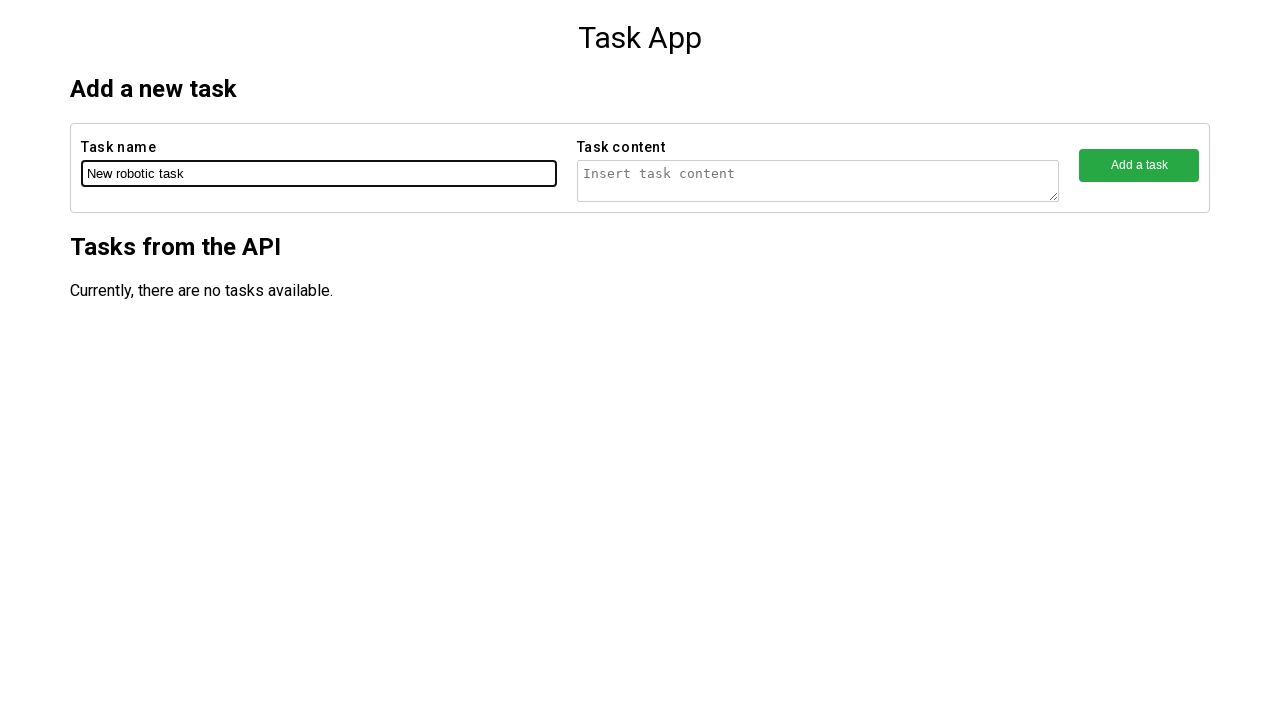

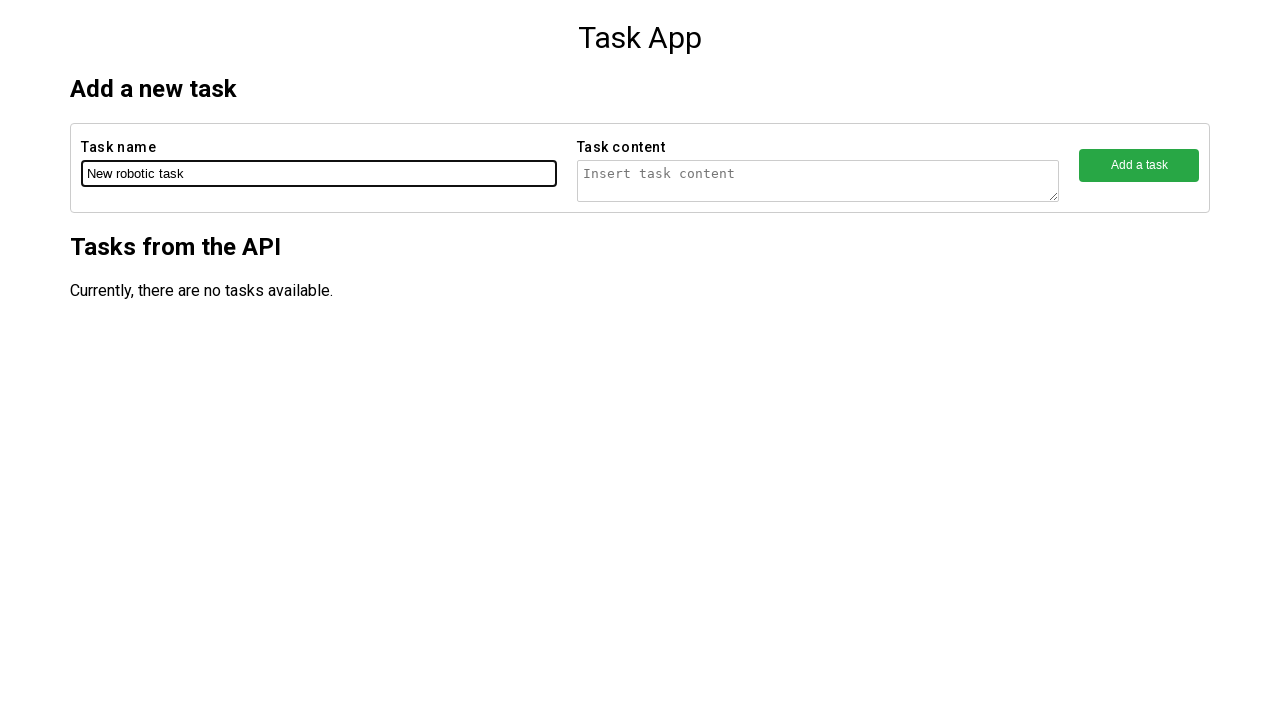